Tests that browser back button works correctly with filter navigation

Starting URL: https://demo.playwright.dev/todomvc

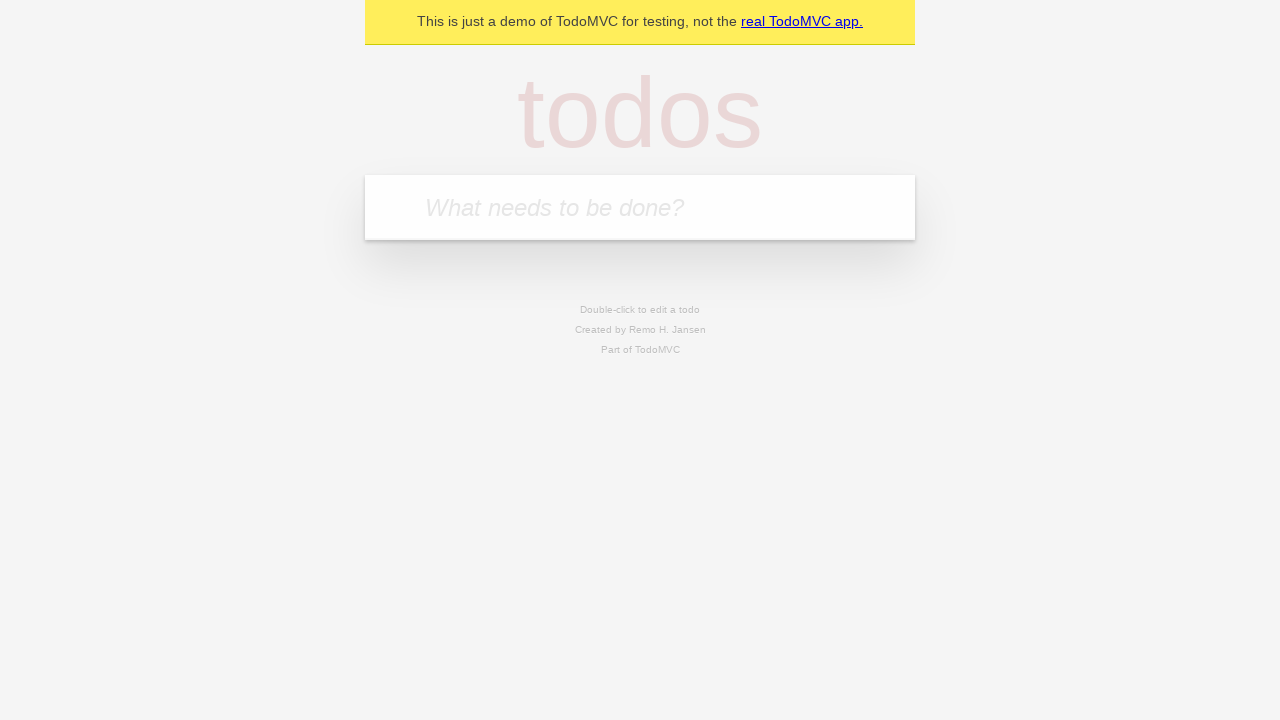

Filled first todo input with 'buy some cheese' on .new-todo
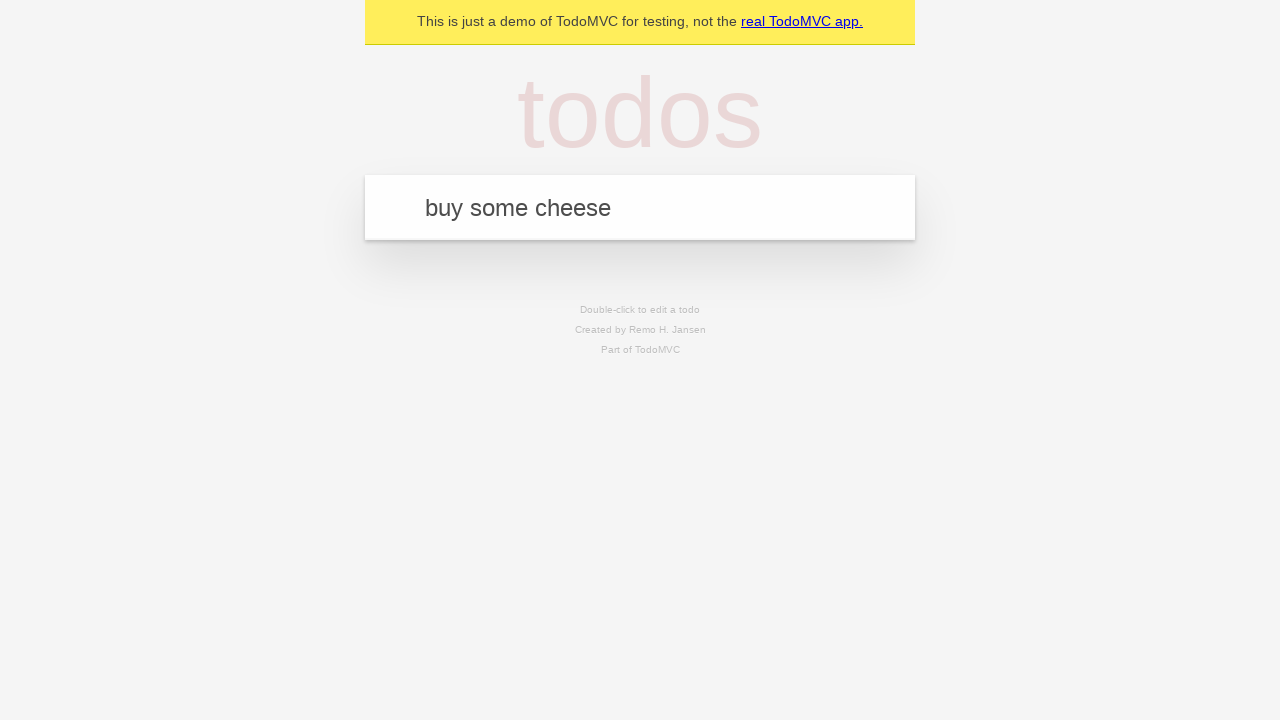

Pressed Enter to create first todo on .new-todo
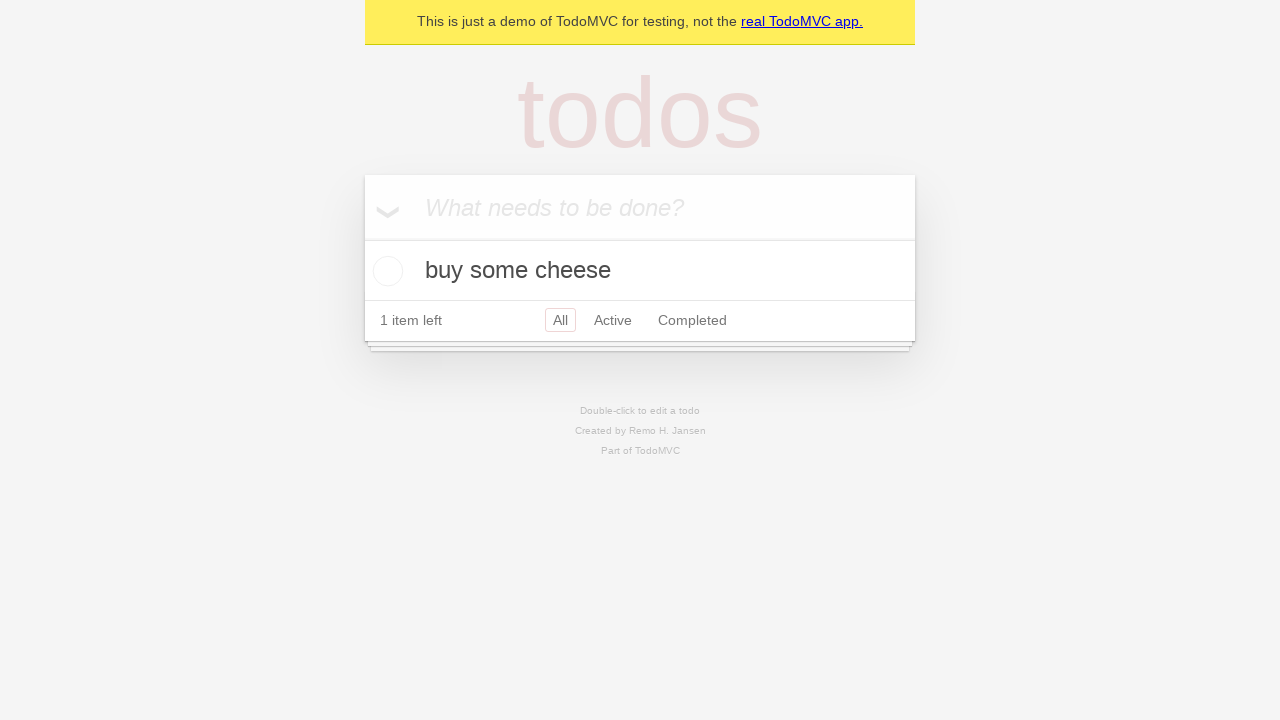

Filled second todo input with 'feed the cat' on .new-todo
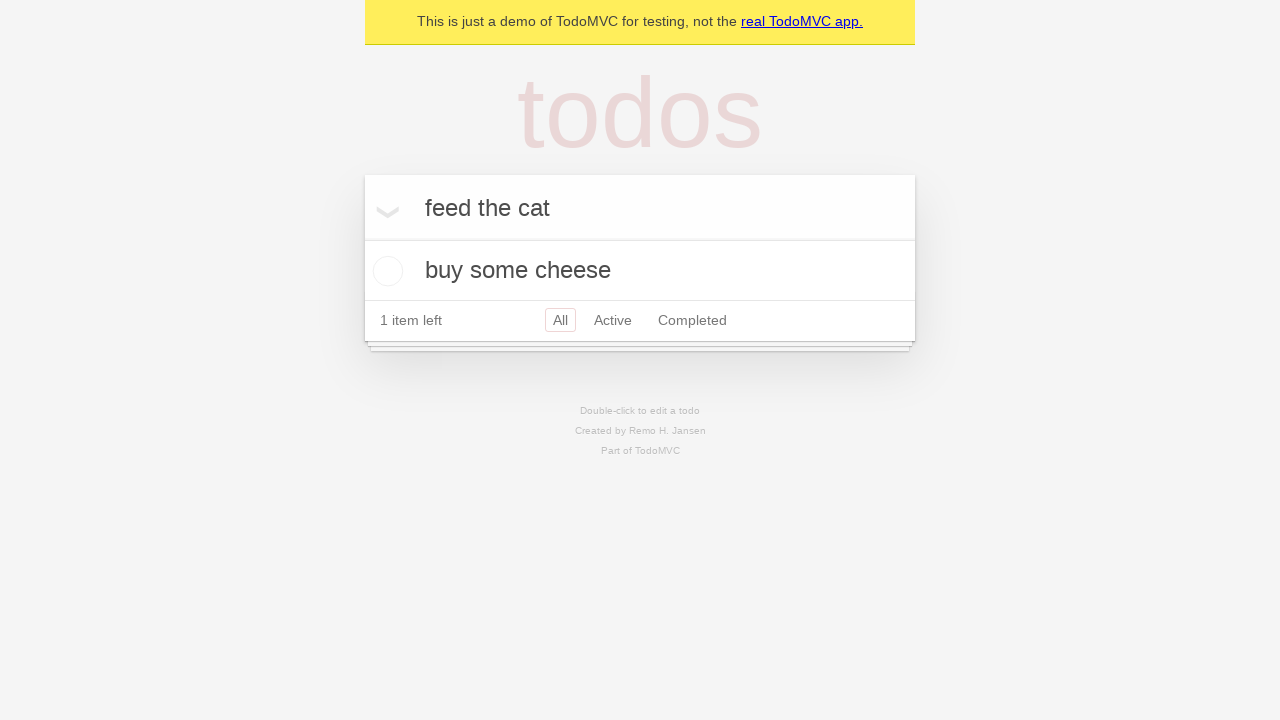

Pressed Enter to create second todo on .new-todo
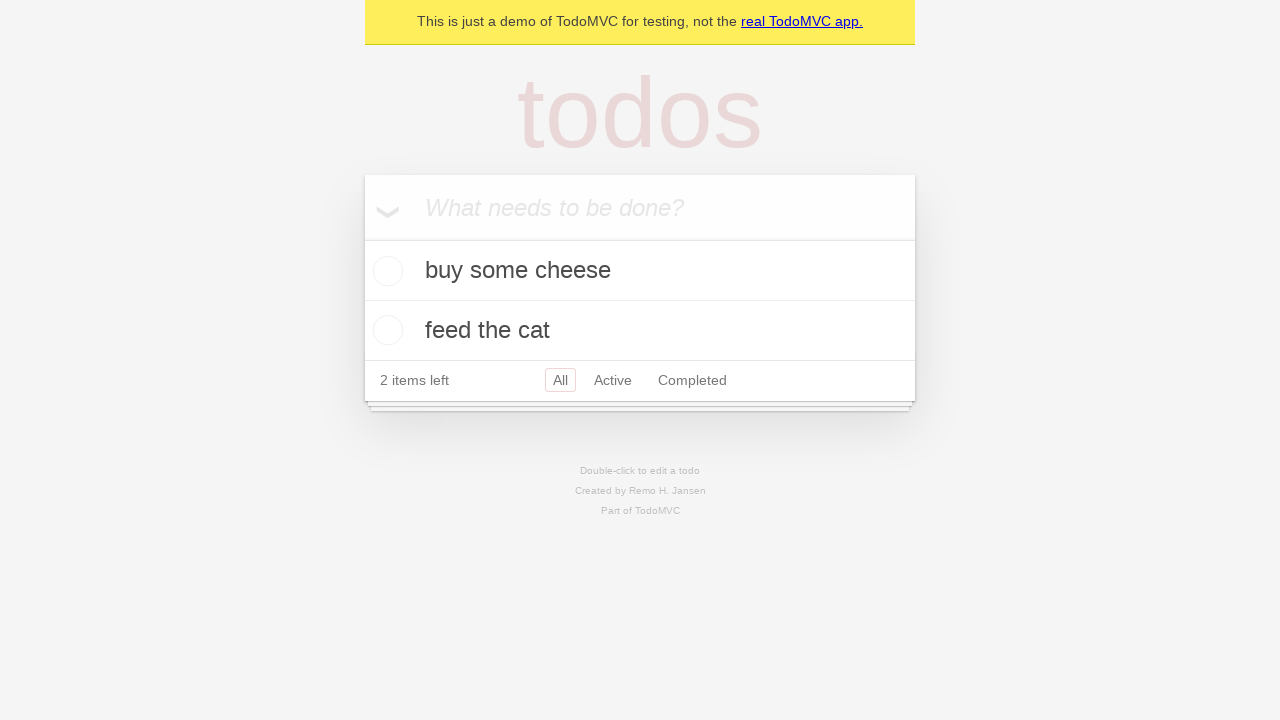

Filled third todo input with 'book a doctors appointment' on .new-todo
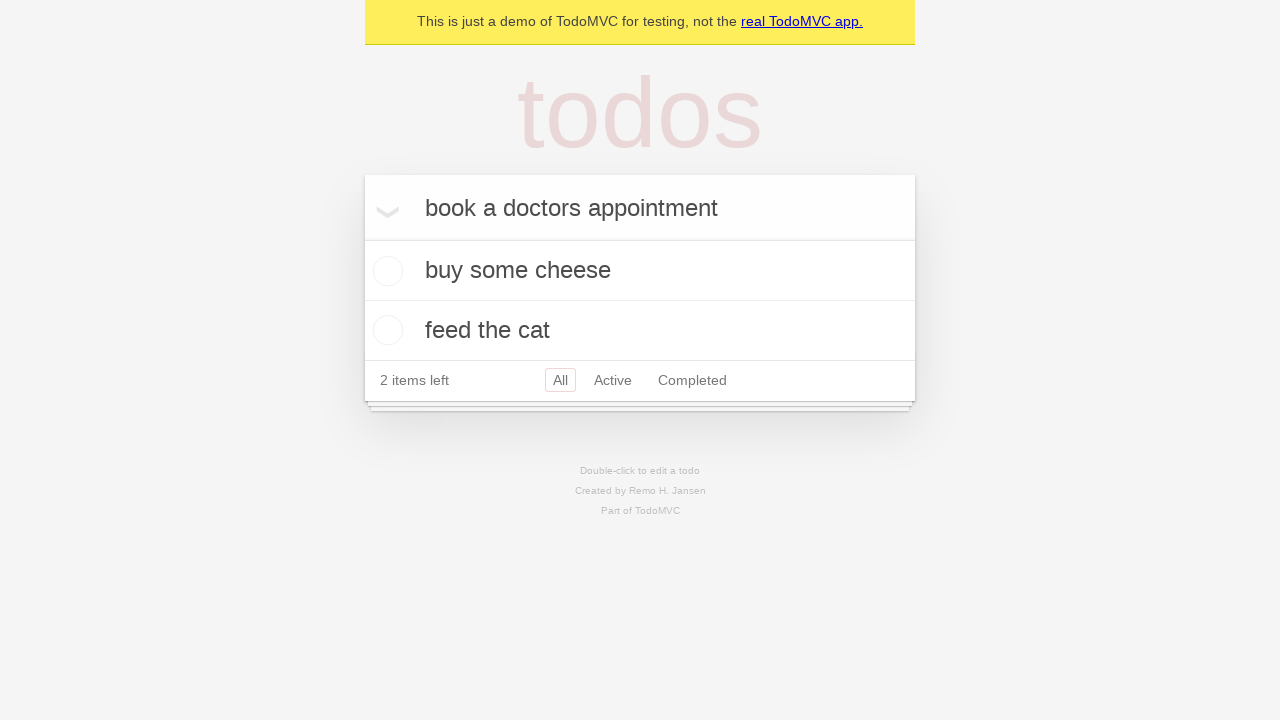

Pressed Enter to create third todo on .new-todo
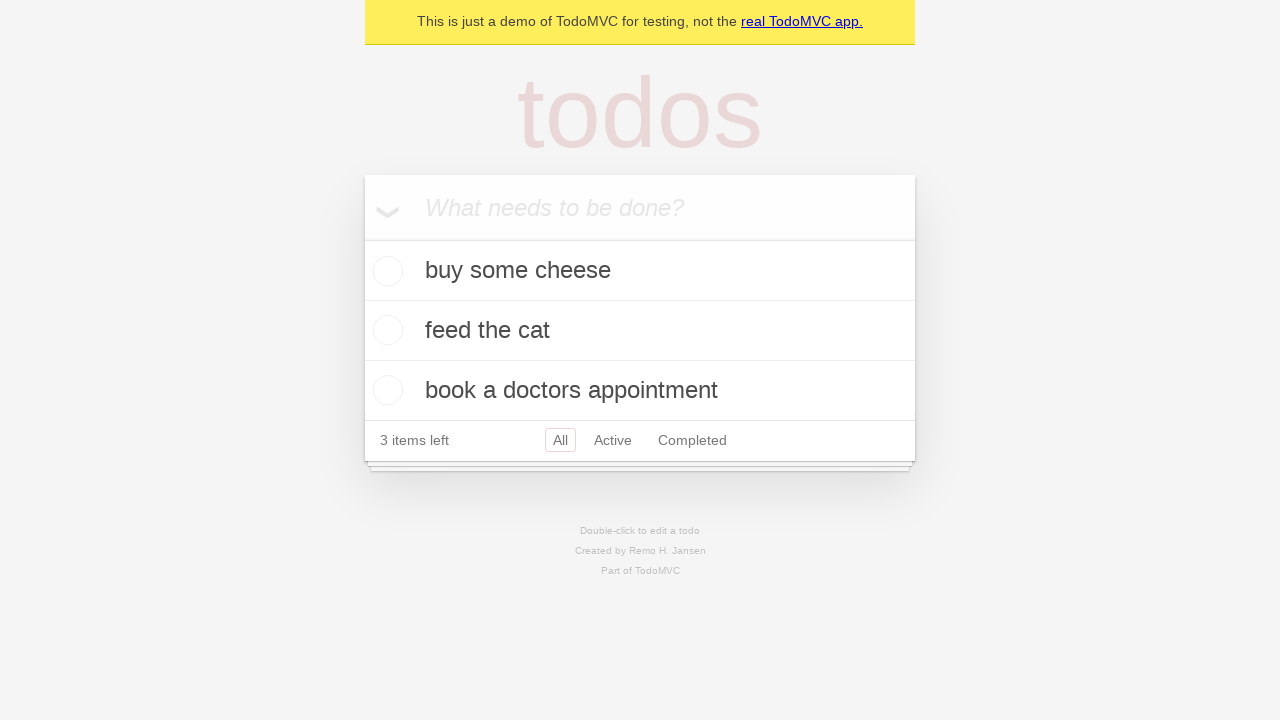

Waited for all three todos to load
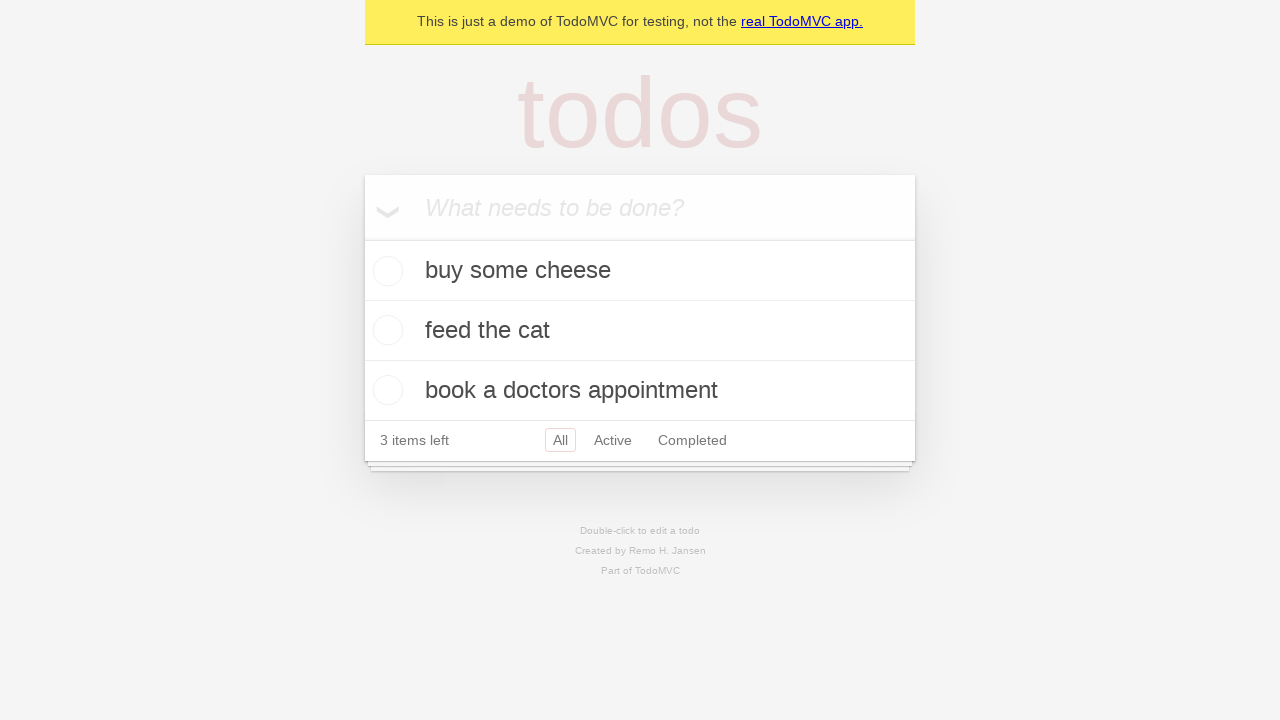

Checked the second todo as completed at (385, 330) on .todo-list li .toggle >> nth=1
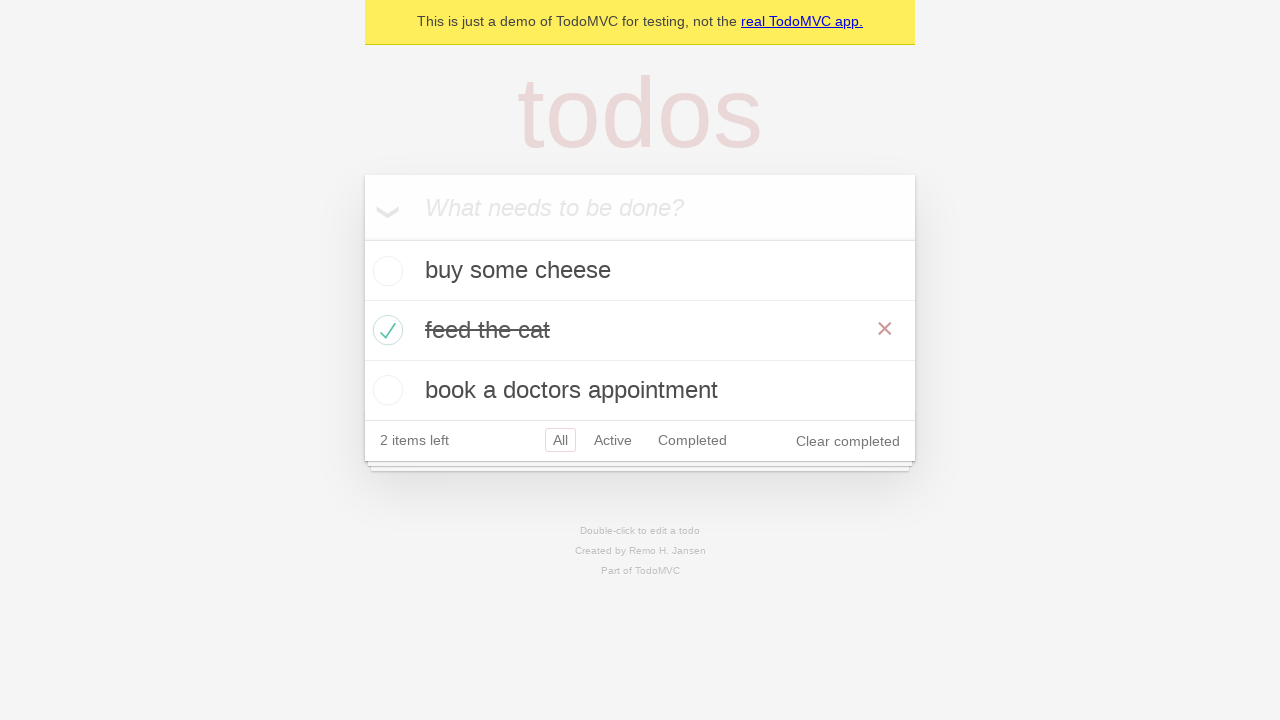

Clicked 'All' filter at (560, 440) on .filters >> text=All
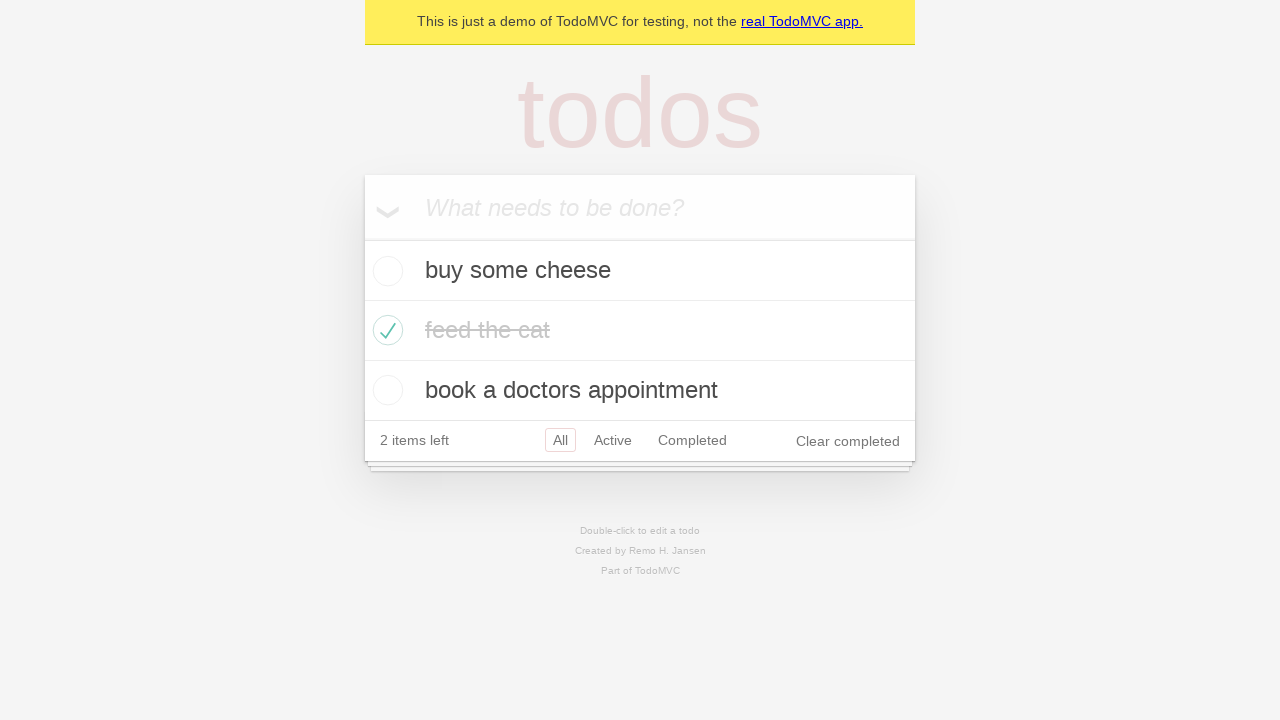

Clicked 'Active' filter at (613, 440) on .filters >> text=Active
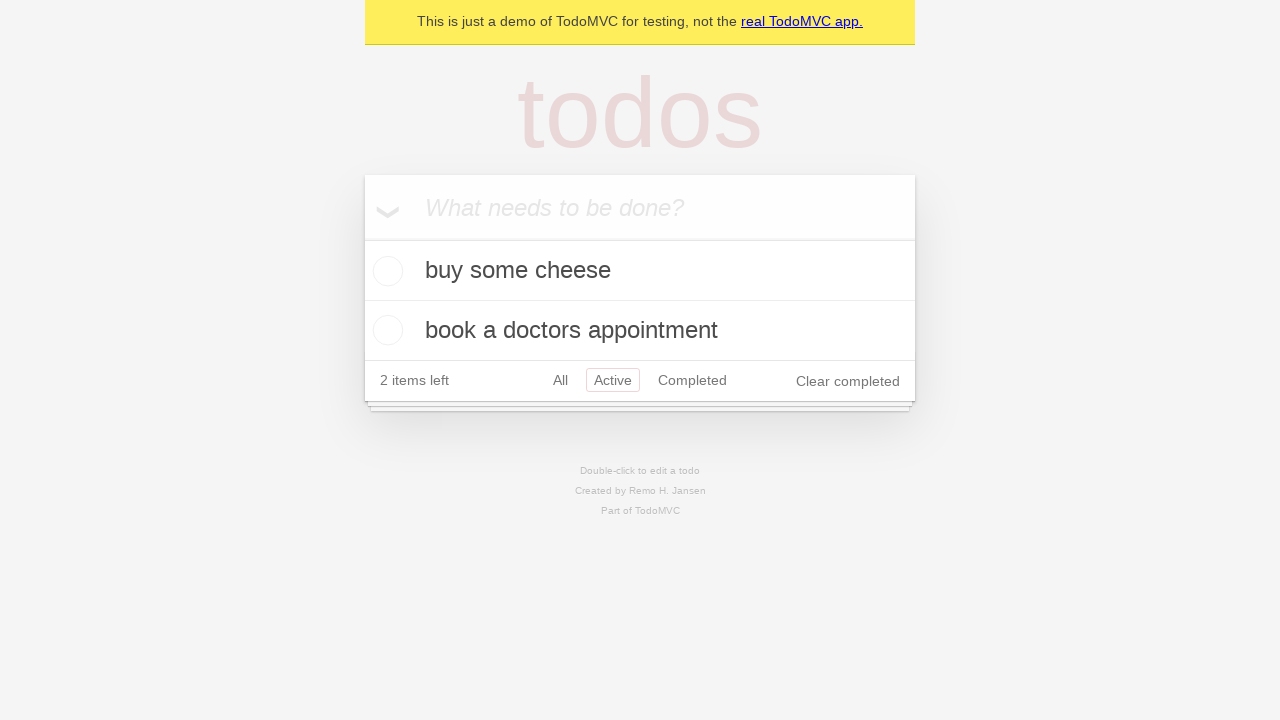

Clicked 'Completed' filter at (692, 380) on .filters >> text=Completed
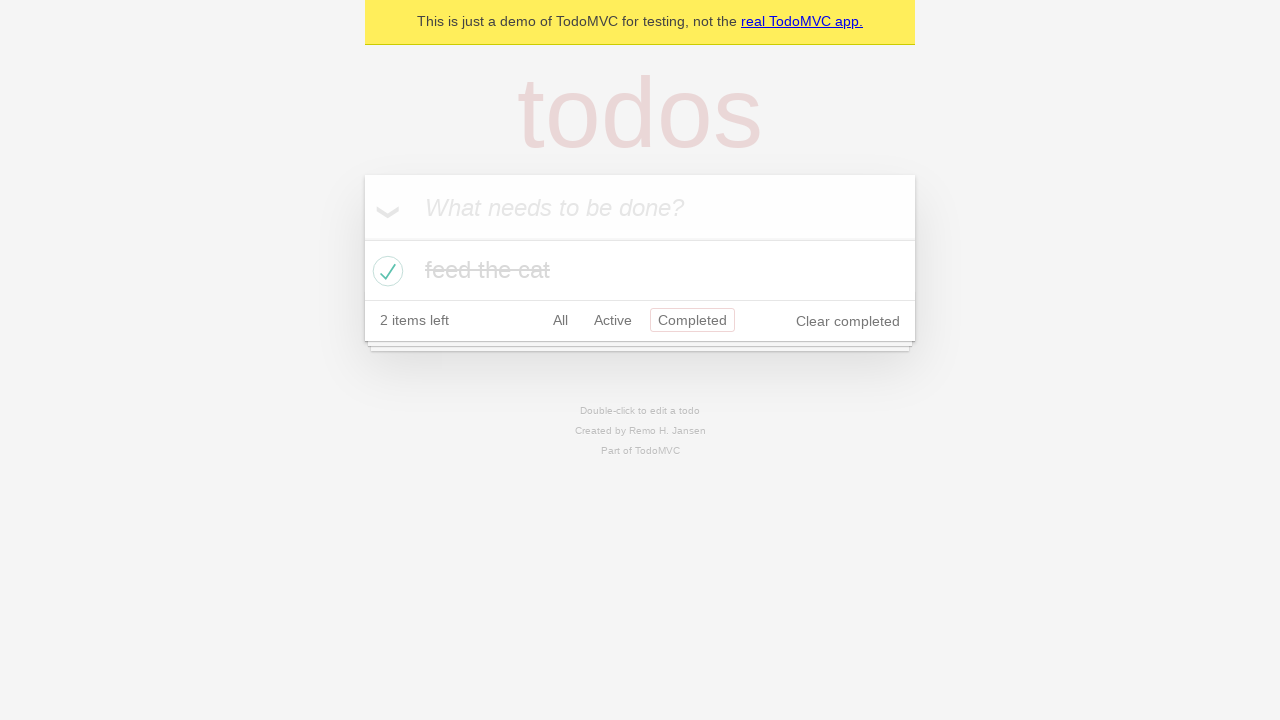

Navigated back one page (should show Active filter)
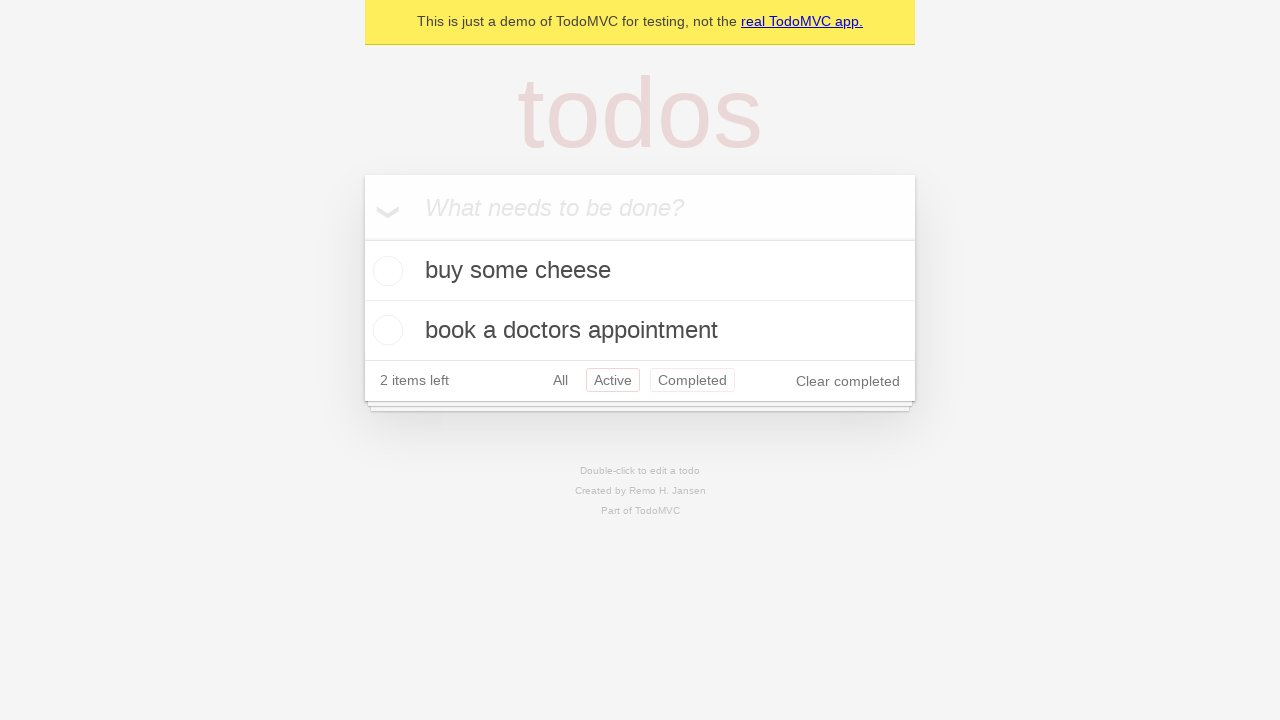

Navigated back one page (should show All filter)
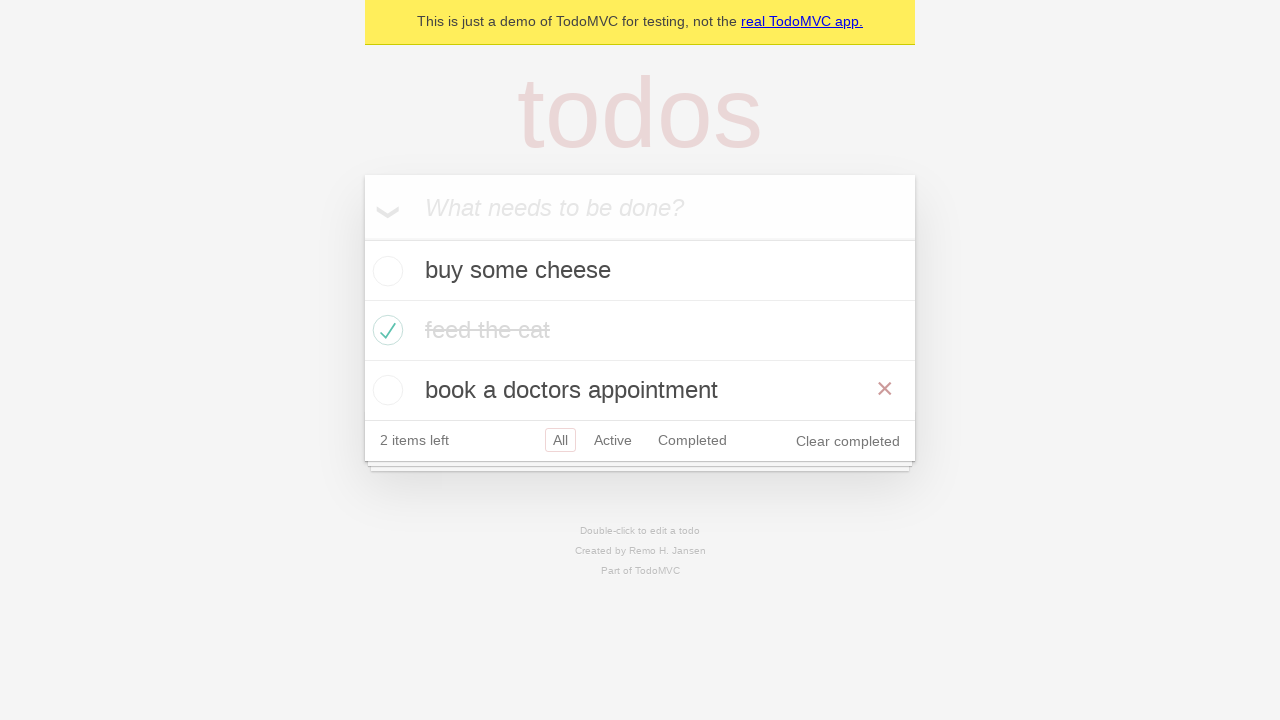

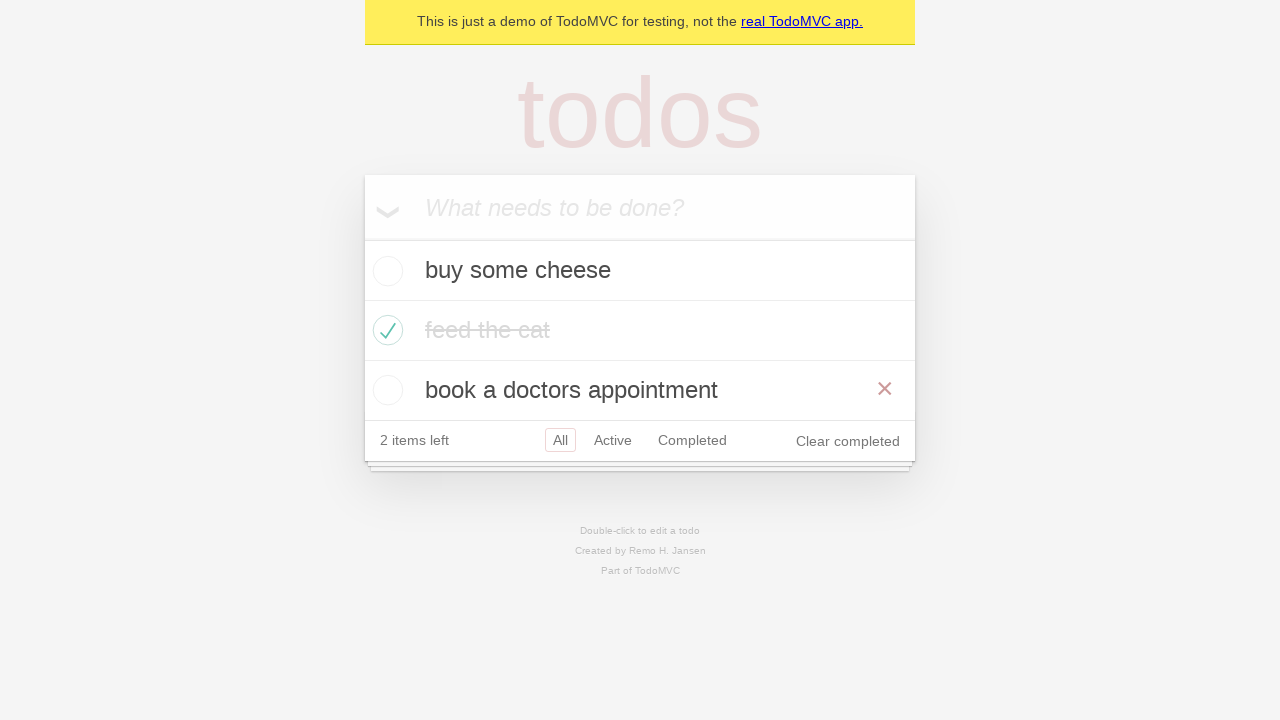